Tests a personal notes application by navigating to the notes page, adding 10 notes with title and content, then searching for the notes.

Starting URL: https://material.playwrightvn.com/

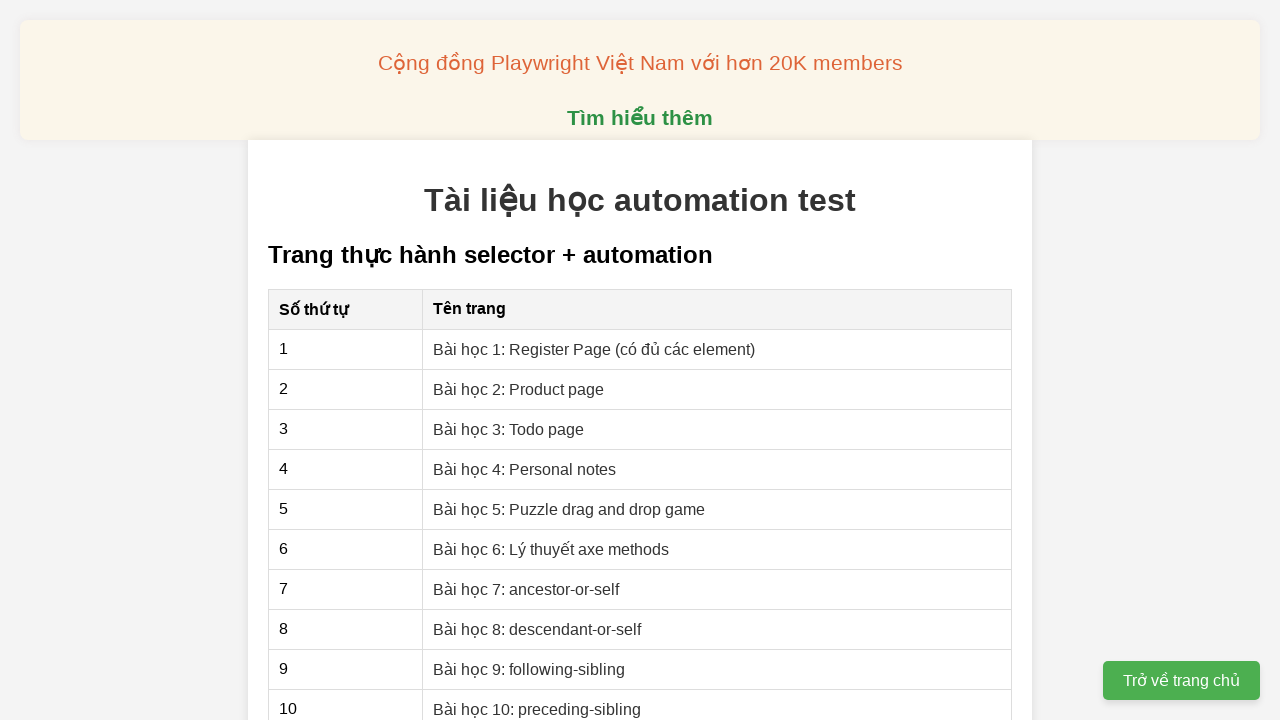

Clicked on 'Bài học 4: Personal notes' link at (525, 469) on xpath=//a[contains(text(), 'Bài học 4: Personal notes')]
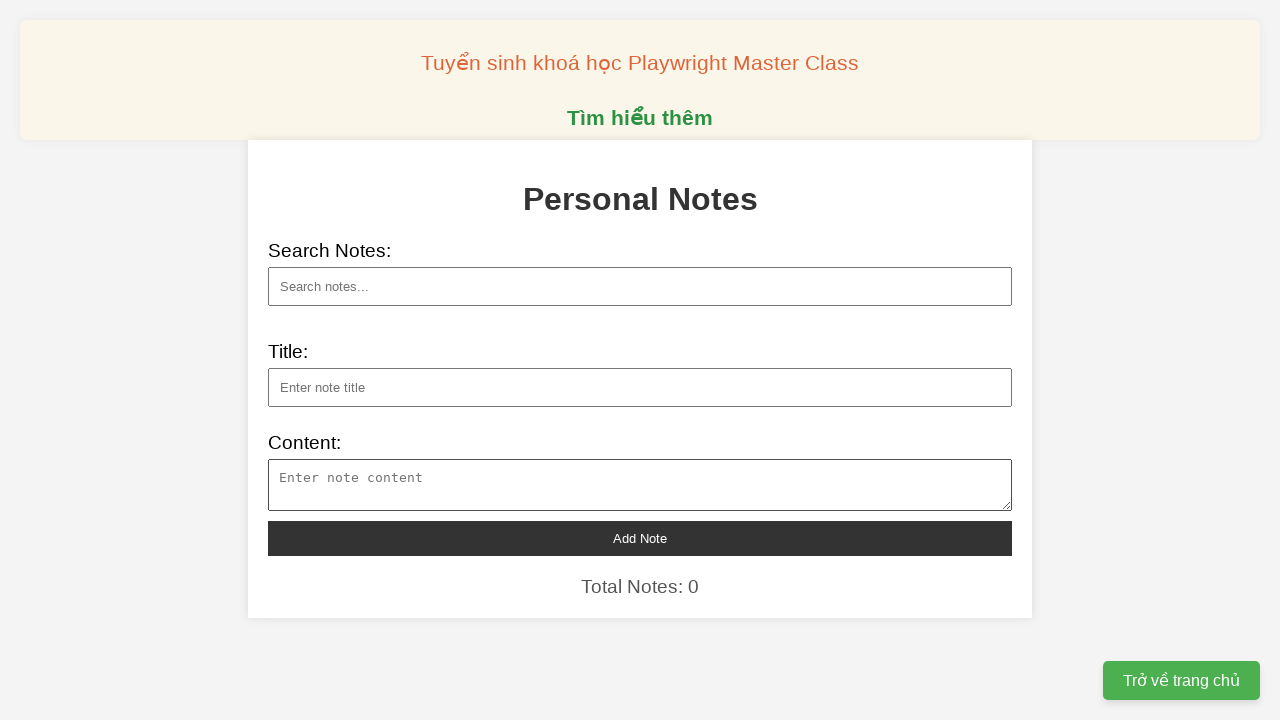

Filled note title for note 1: 'Khoa học công nghệ' on xpath=//input[@id='note-title']
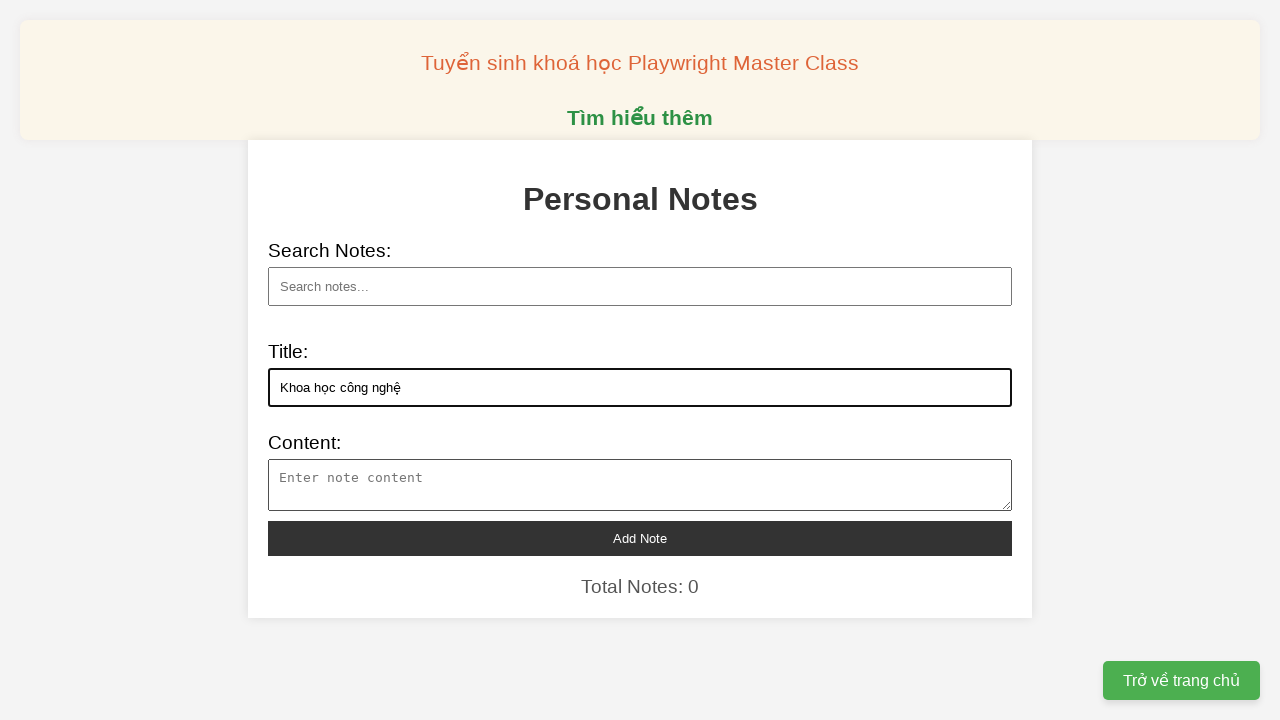

Filled note content for note 1 on xpath=//textarea[@id='note-content']
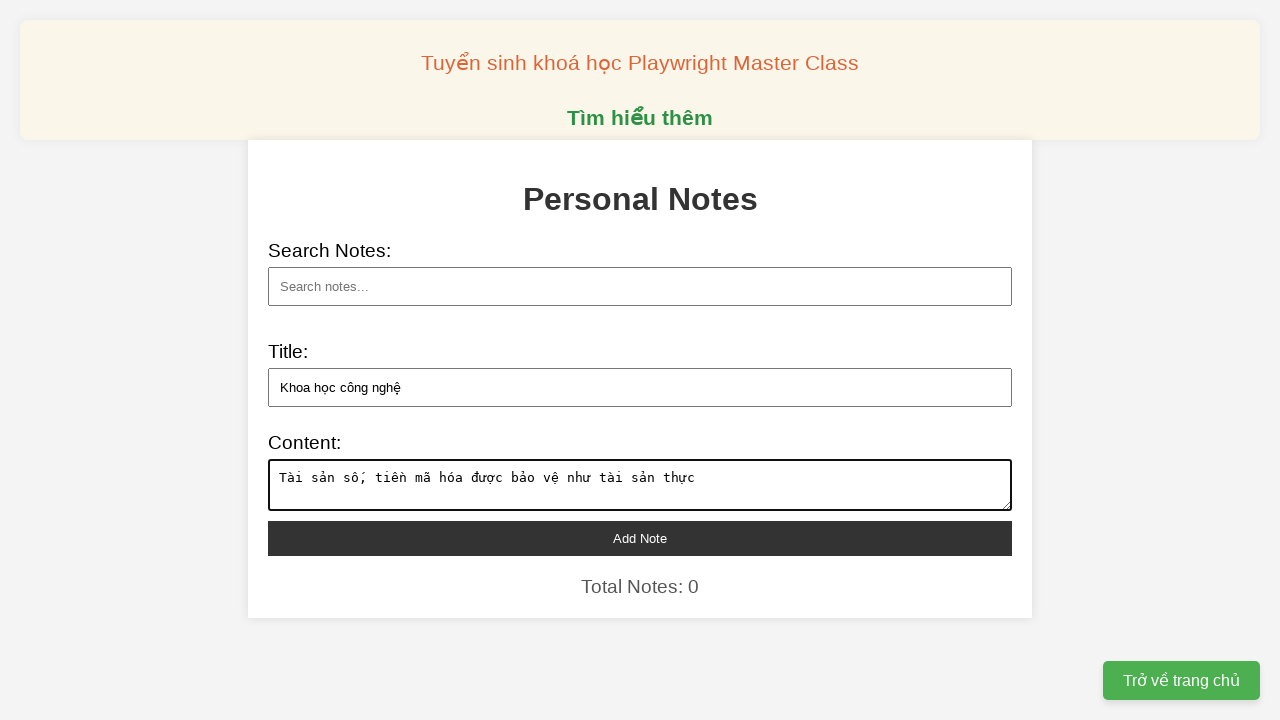

Clicked add note button for note 1 at (640, 538) on xpath=//button[@id='add-note']
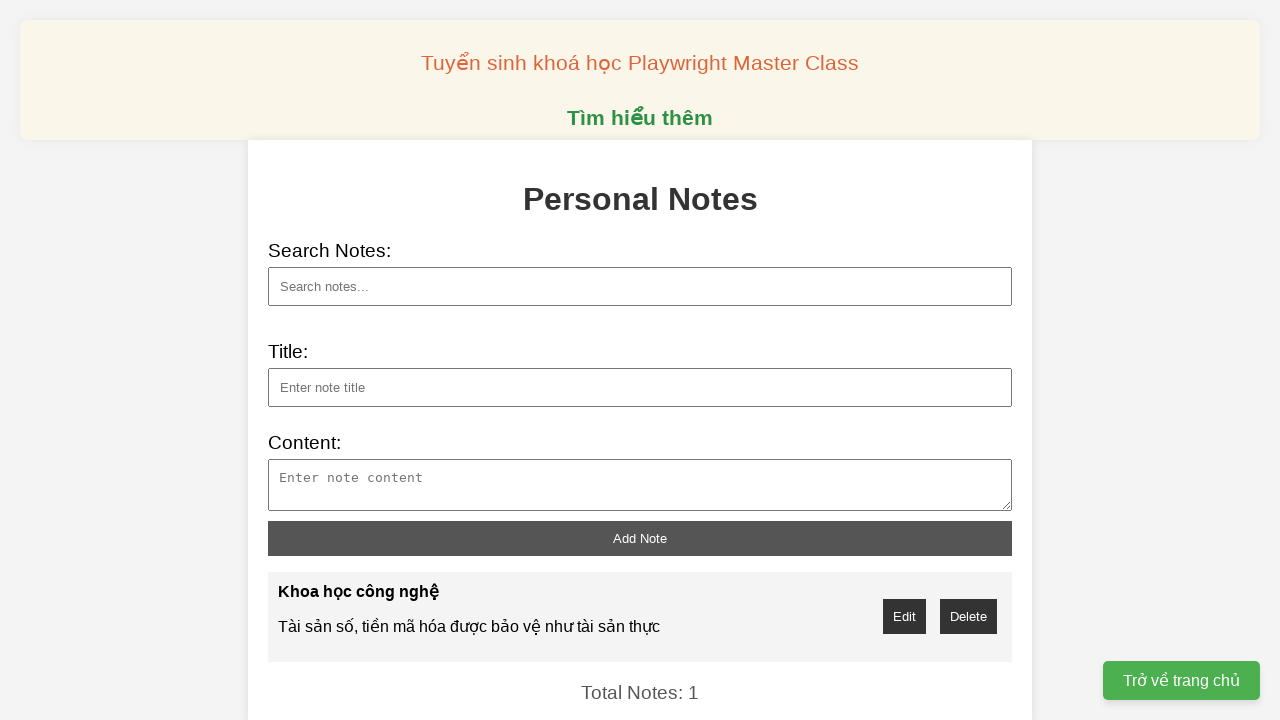

Filled note title for note 2: 'Khoa học công nghệ' on xpath=//input[@id='note-title']
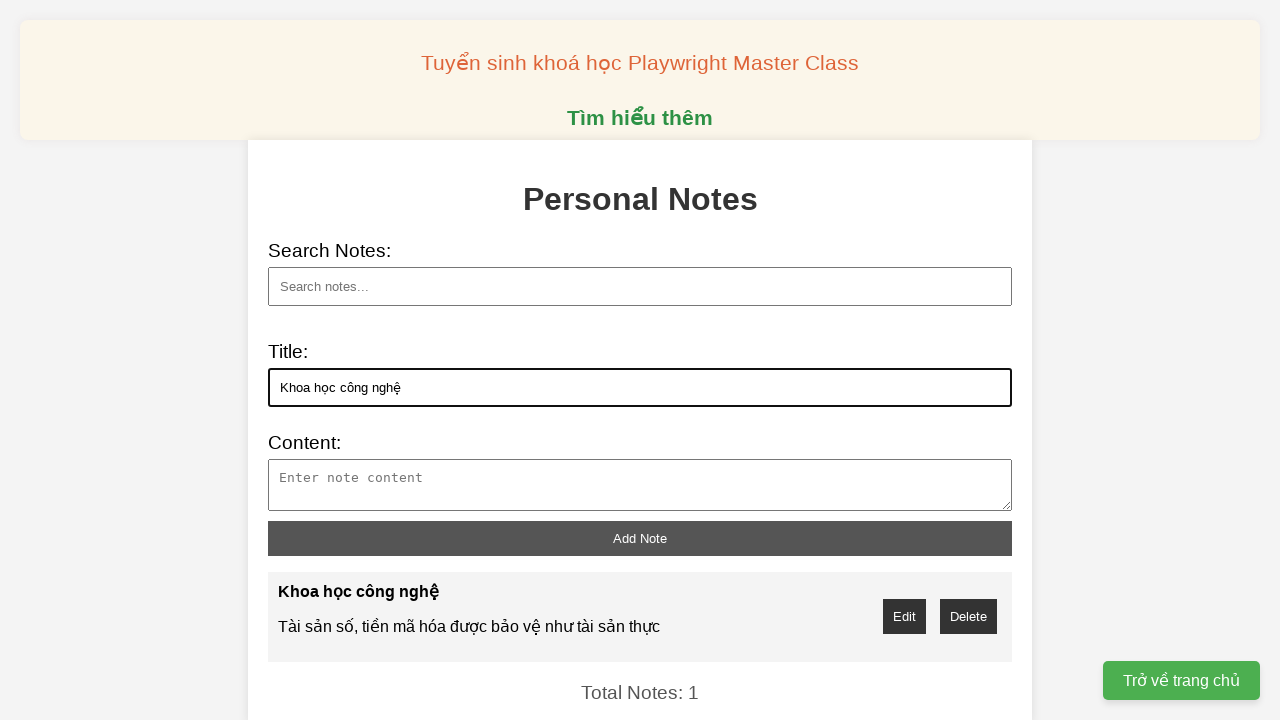

Filled note content for note 2 on xpath=//textarea[@id='note-content']
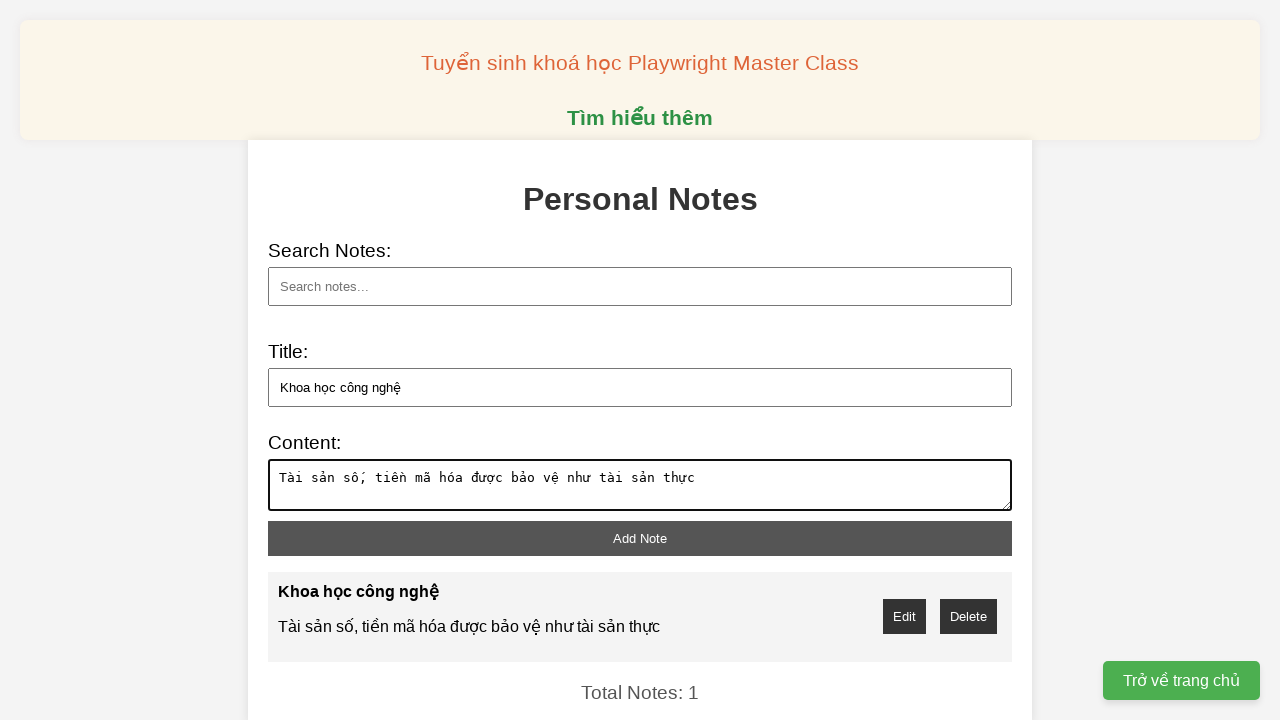

Clicked add note button for note 2 at (640, 538) on xpath=//button[@id='add-note']
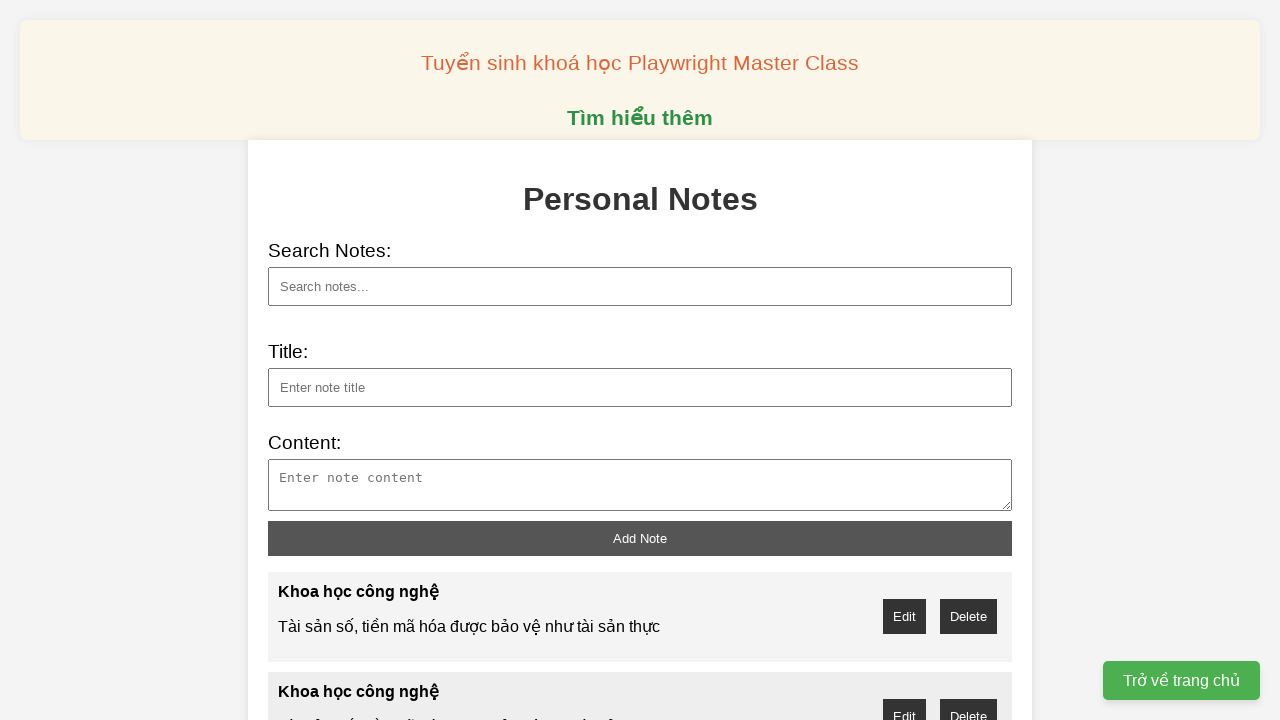

Filled note title for note 3: 'Khoa học công nghệ' on xpath=//input[@id='note-title']
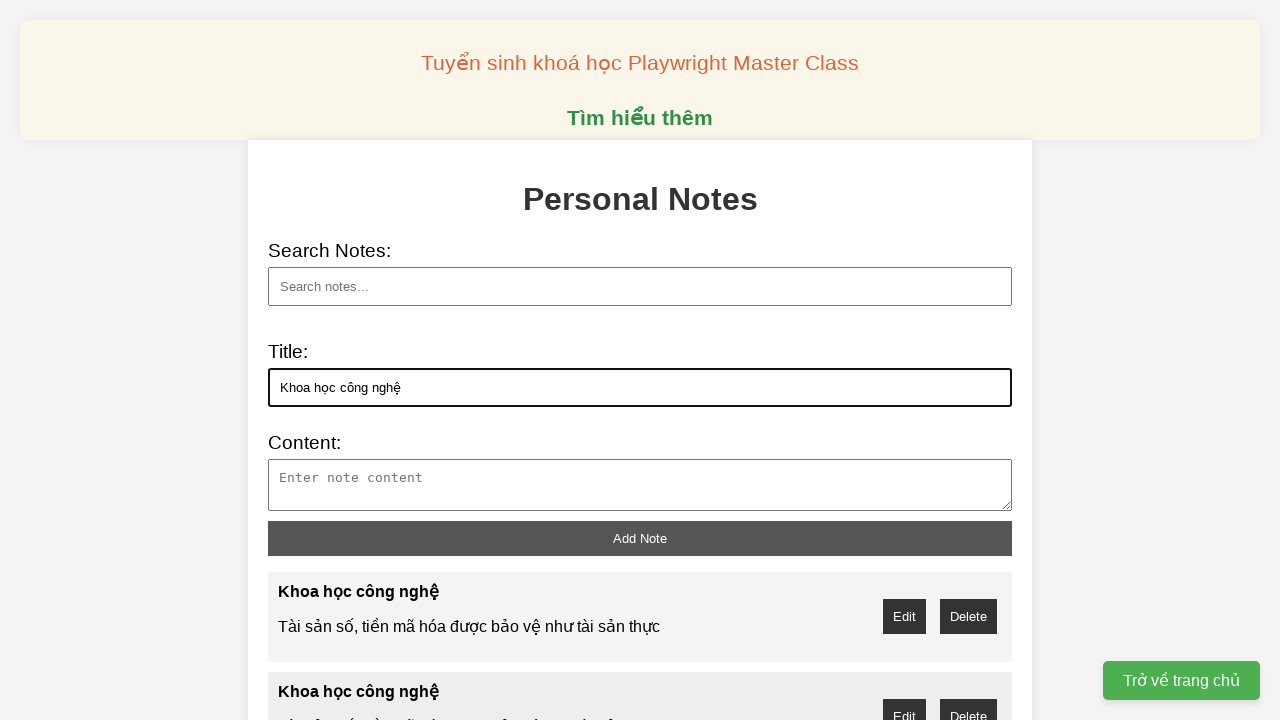

Filled note content for note 3 on xpath=//textarea[@id='note-content']
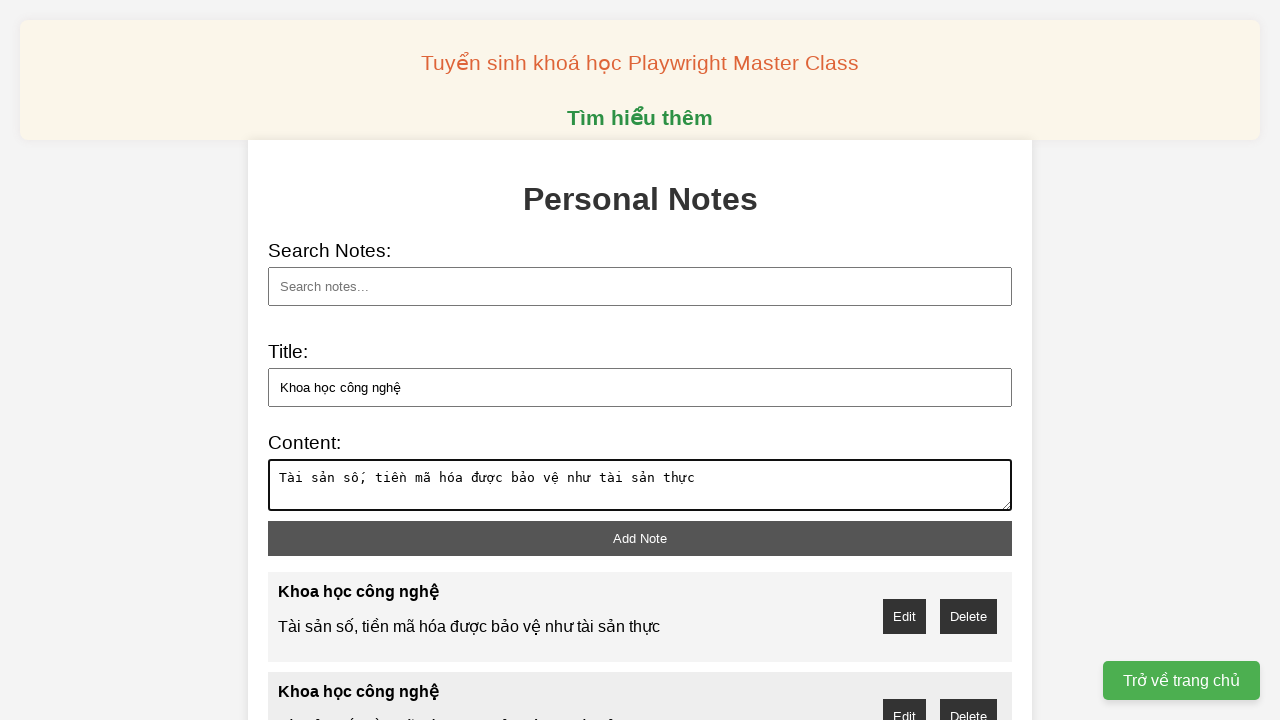

Clicked add note button for note 3 at (640, 538) on xpath=//button[@id='add-note']
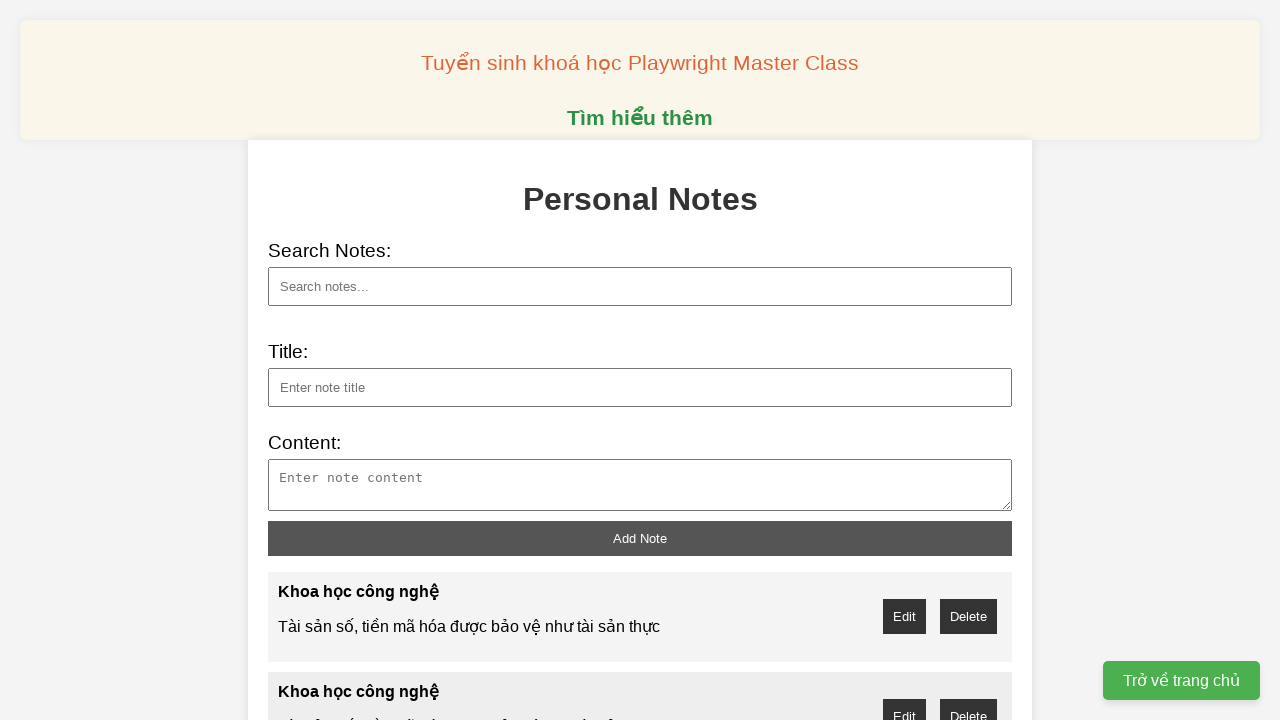

Filled note title for note 4: 'Khoa học công nghệ' on xpath=//input[@id='note-title']
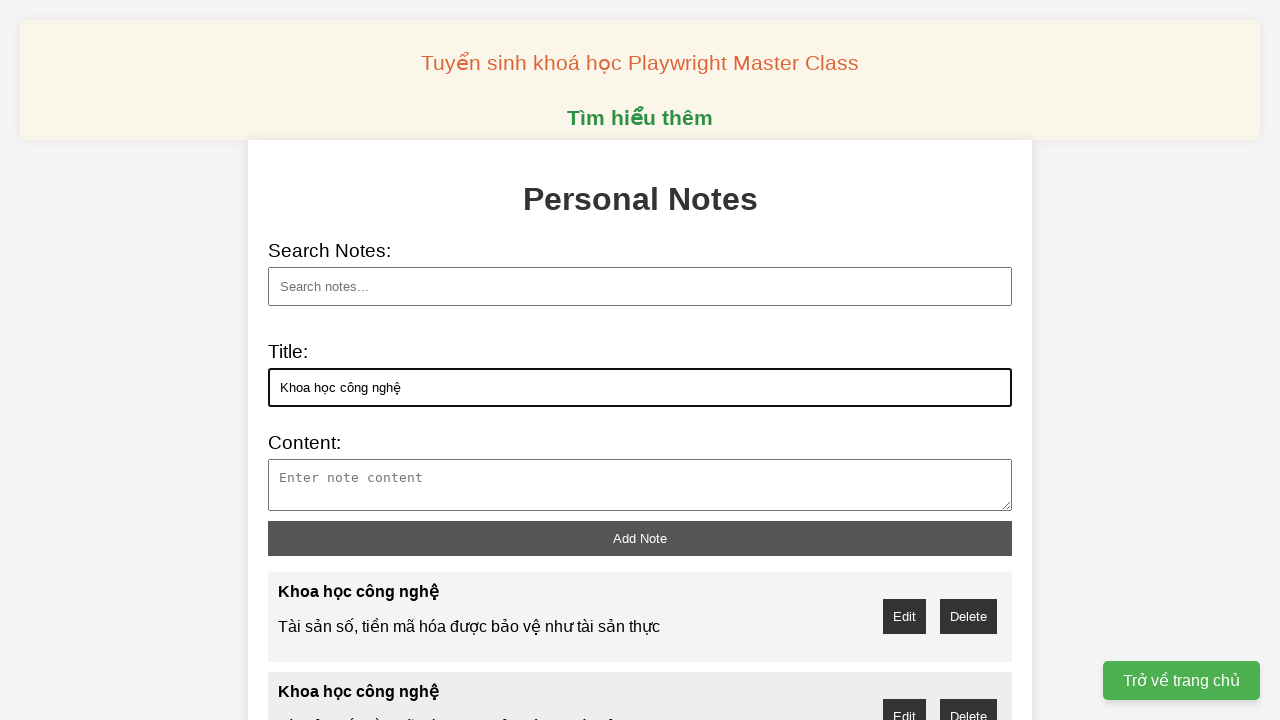

Filled note content for note 4 on xpath=//textarea[@id='note-content']
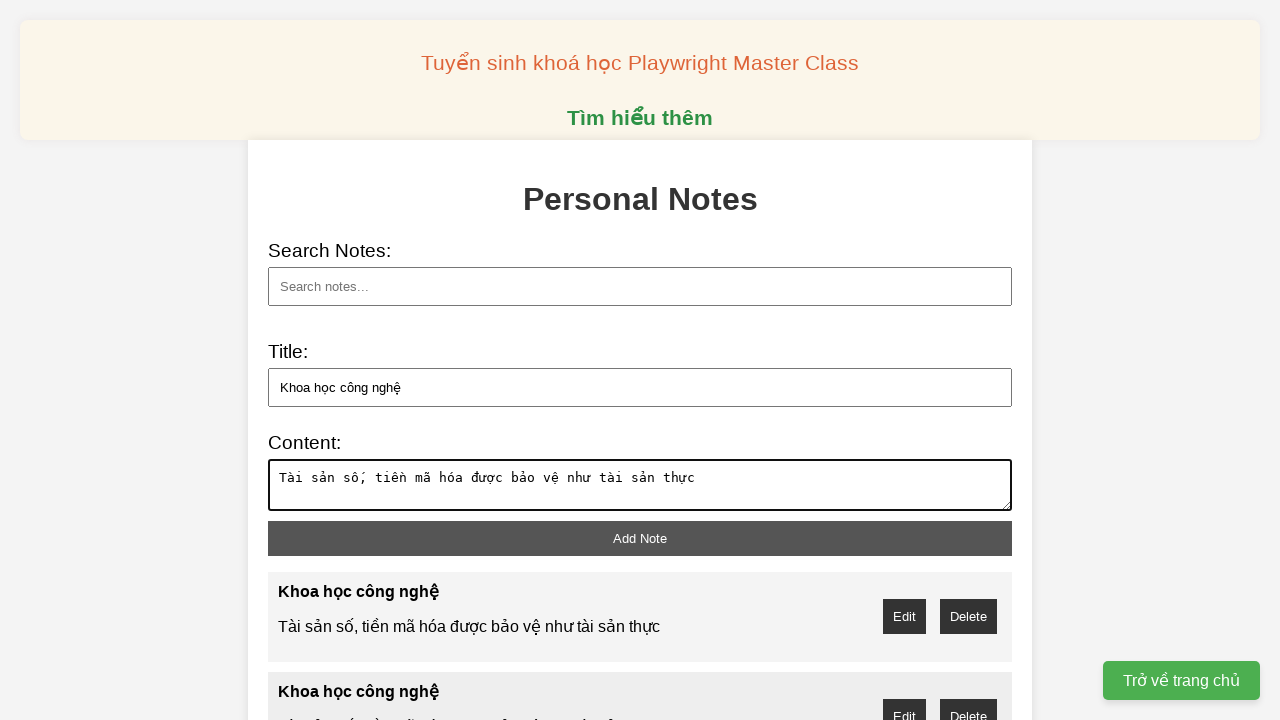

Clicked add note button for note 4 at (640, 538) on xpath=//button[@id='add-note']
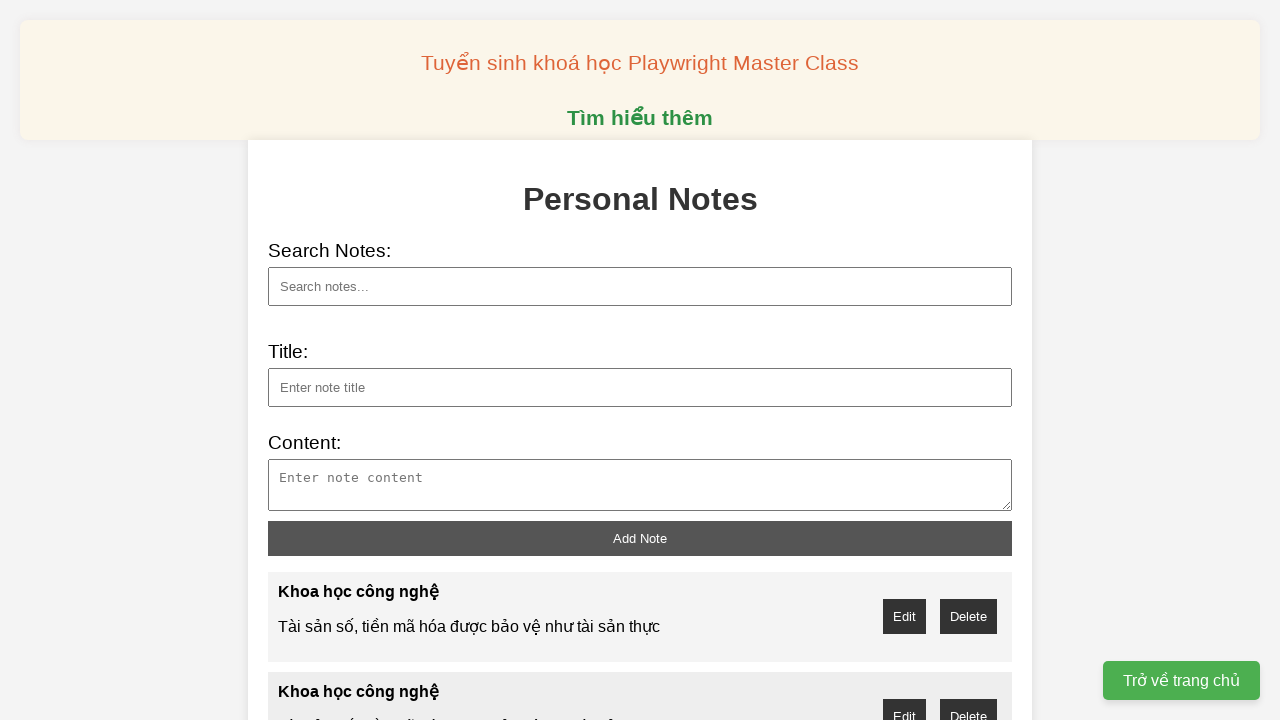

Filled note title for note 5: 'Khoa học công nghệ' on xpath=//input[@id='note-title']
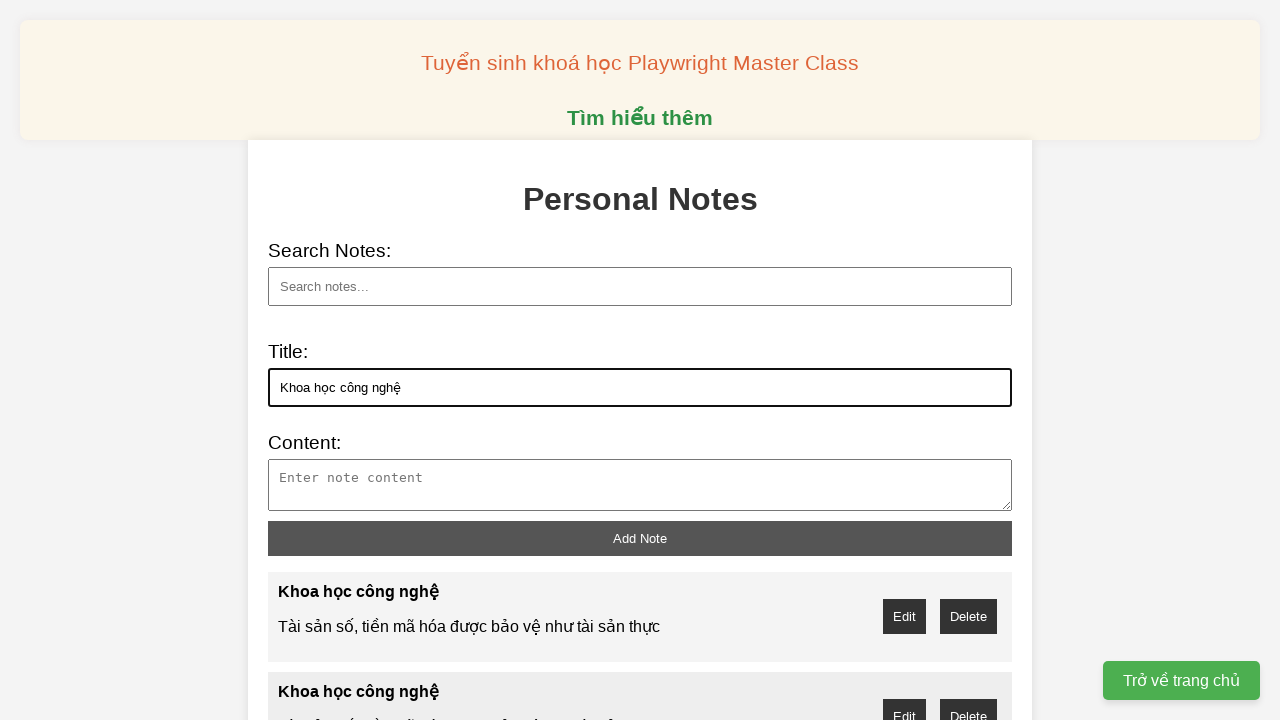

Filled note content for note 5 on xpath=//textarea[@id='note-content']
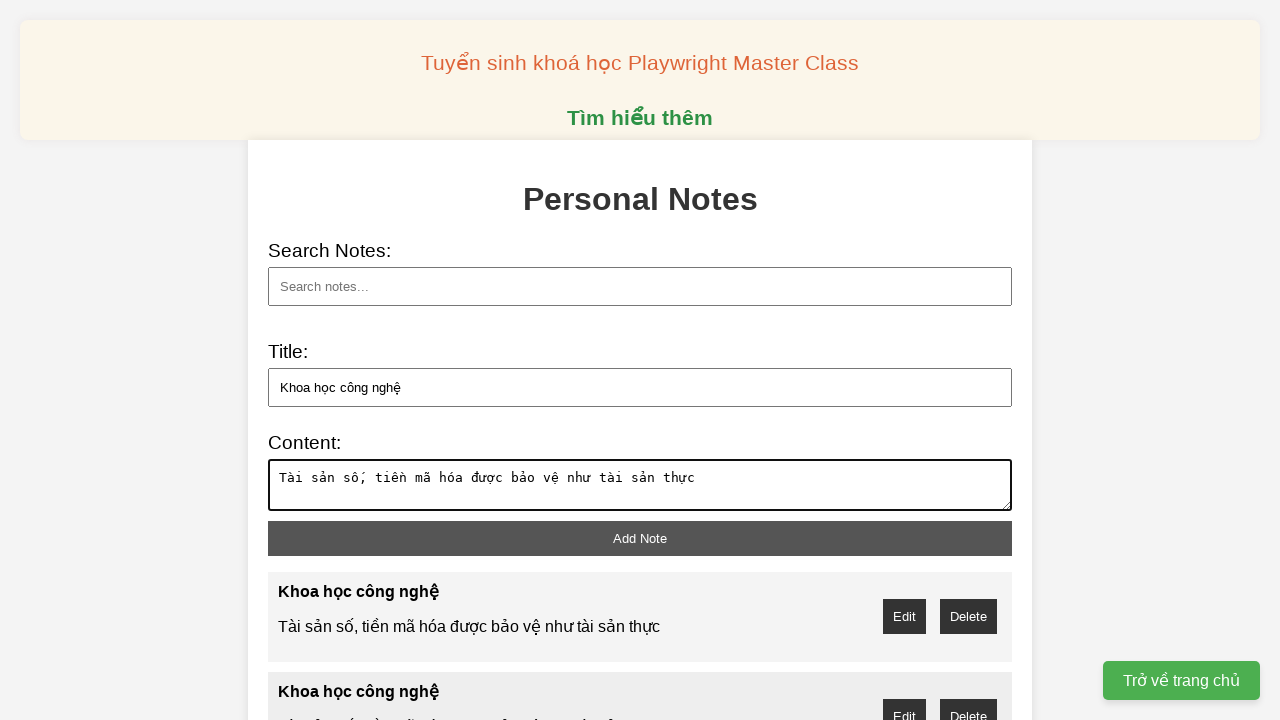

Clicked add note button for note 5 at (640, 538) on xpath=//button[@id='add-note']
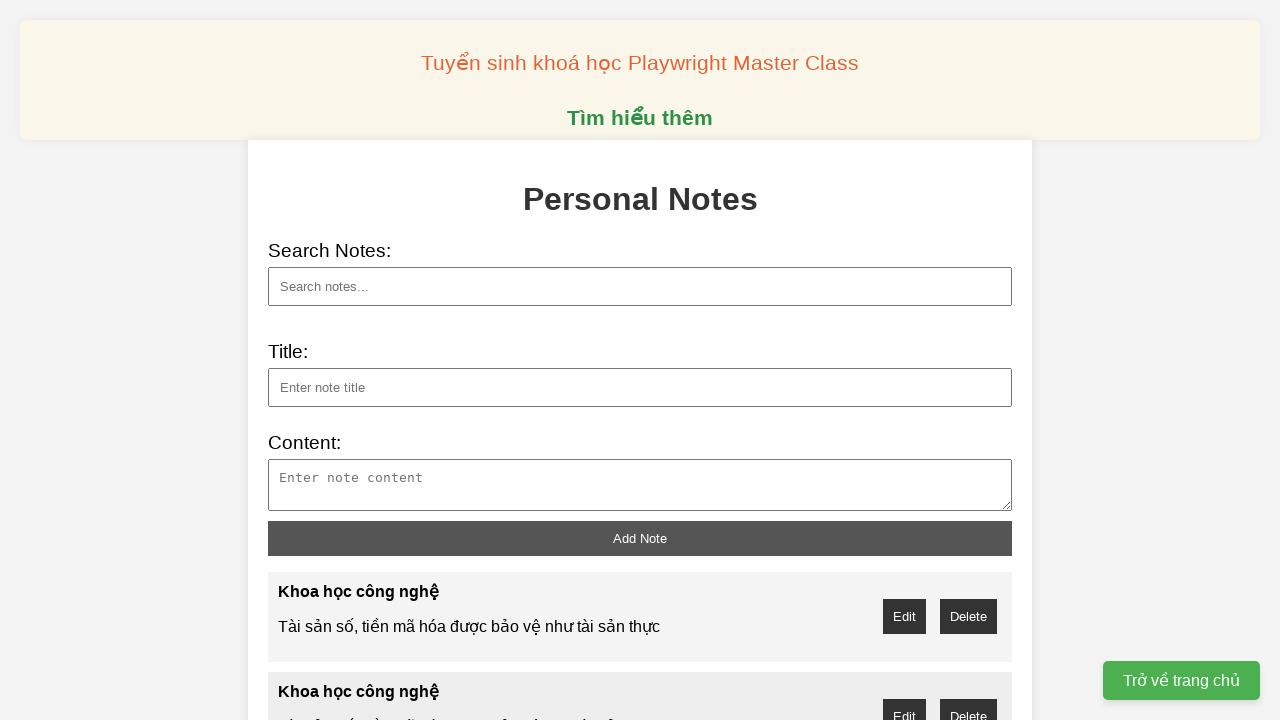

Filled note title for note 6: 'Khoa học công nghệ' on xpath=//input[@id='note-title']
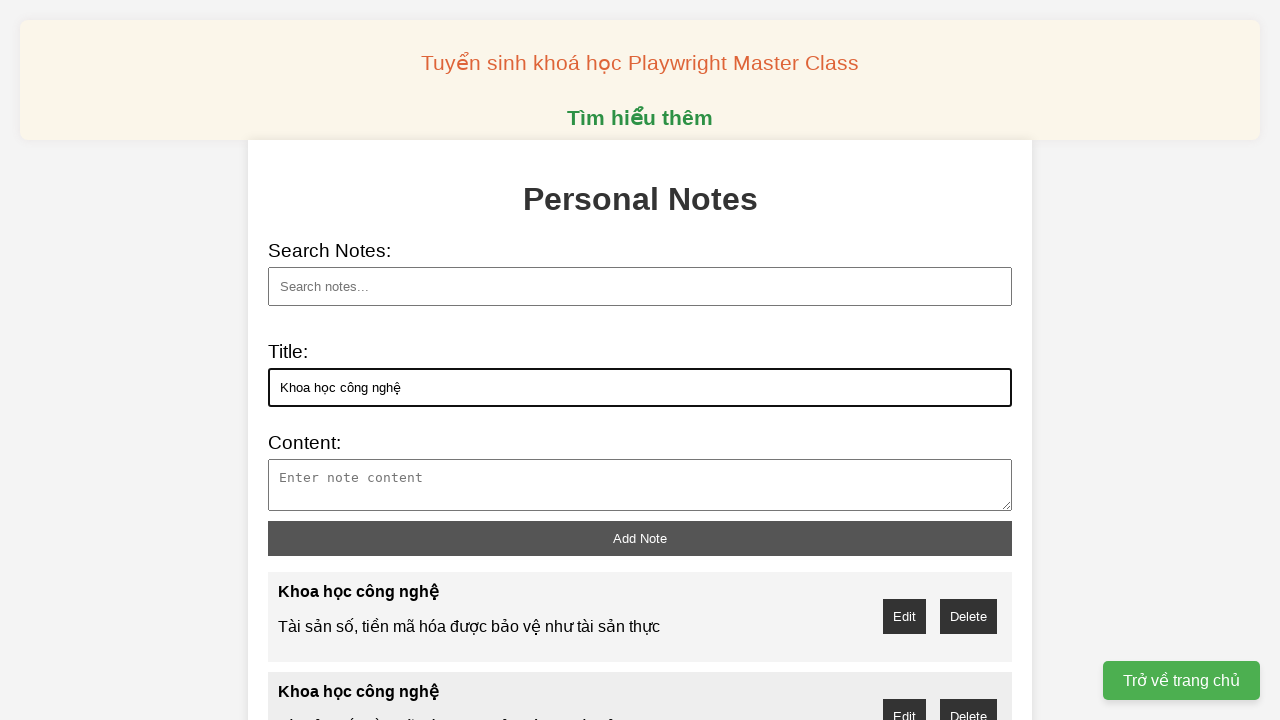

Filled note content for note 6 on xpath=//textarea[@id='note-content']
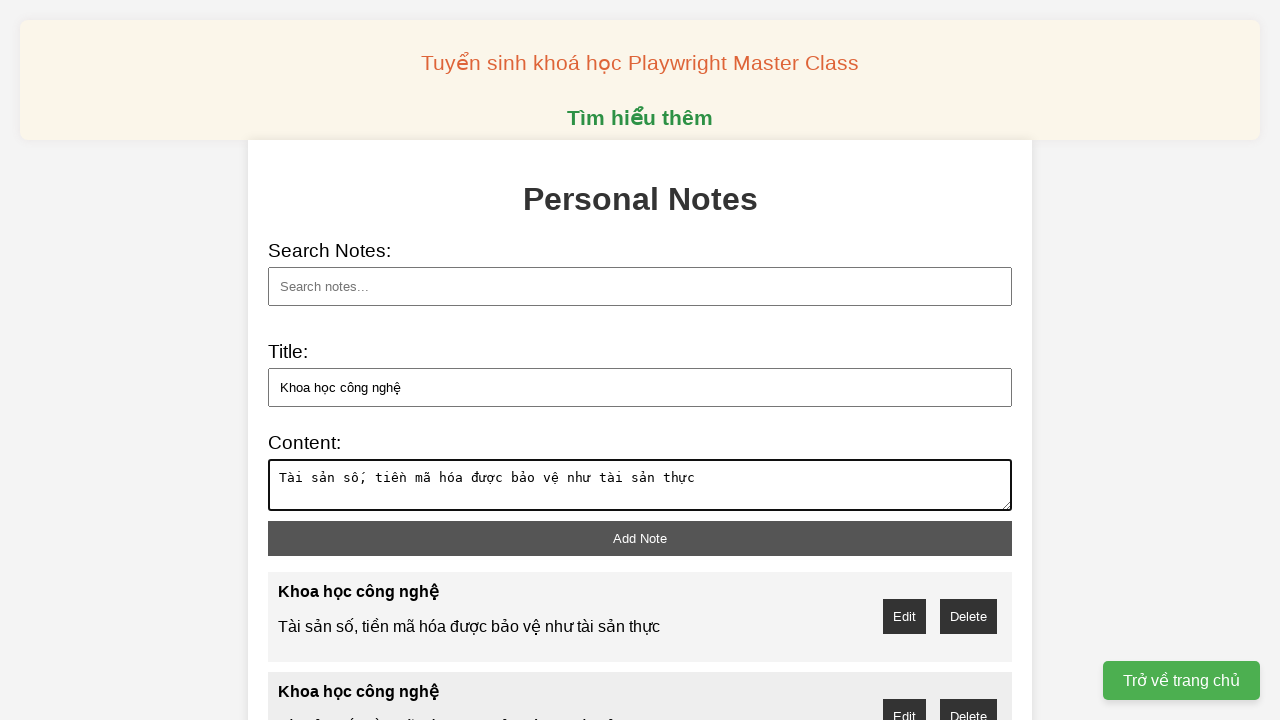

Clicked add note button for note 6 at (640, 538) on xpath=//button[@id='add-note']
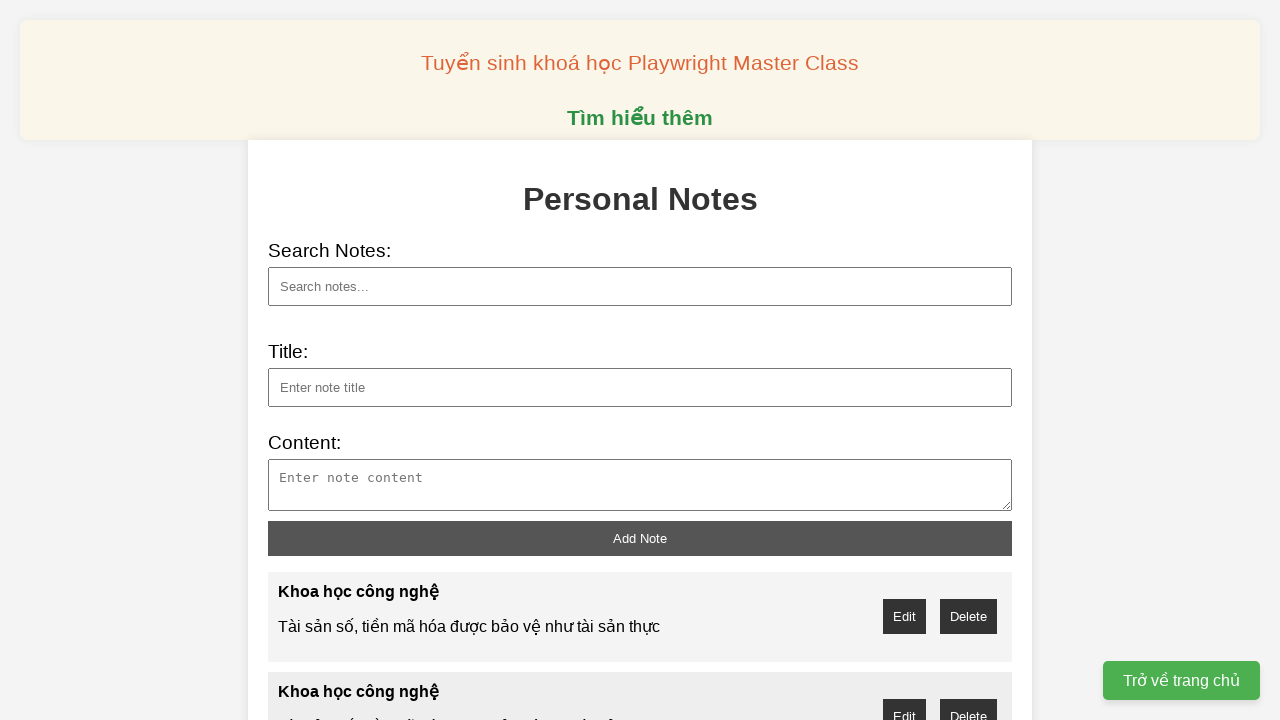

Filled note title for note 7: 'Khoa học công nghệ' on xpath=//input[@id='note-title']
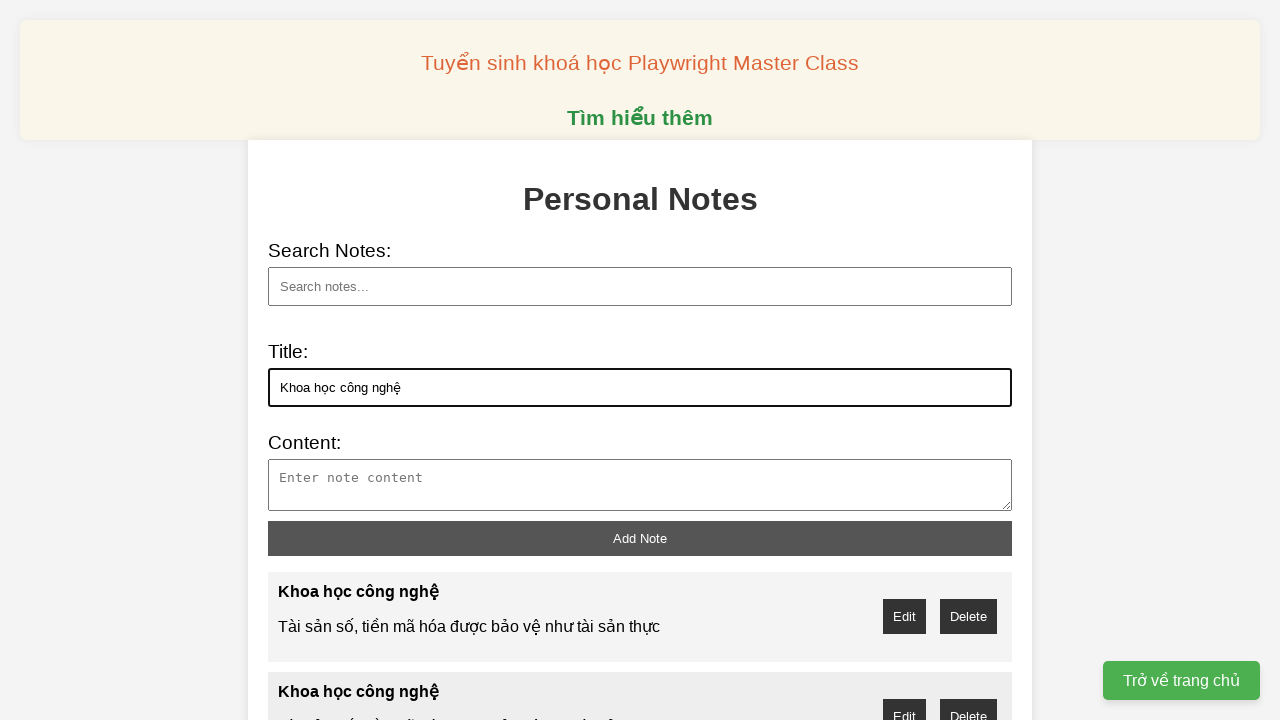

Filled note content for note 7 on xpath=//textarea[@id='note-content']
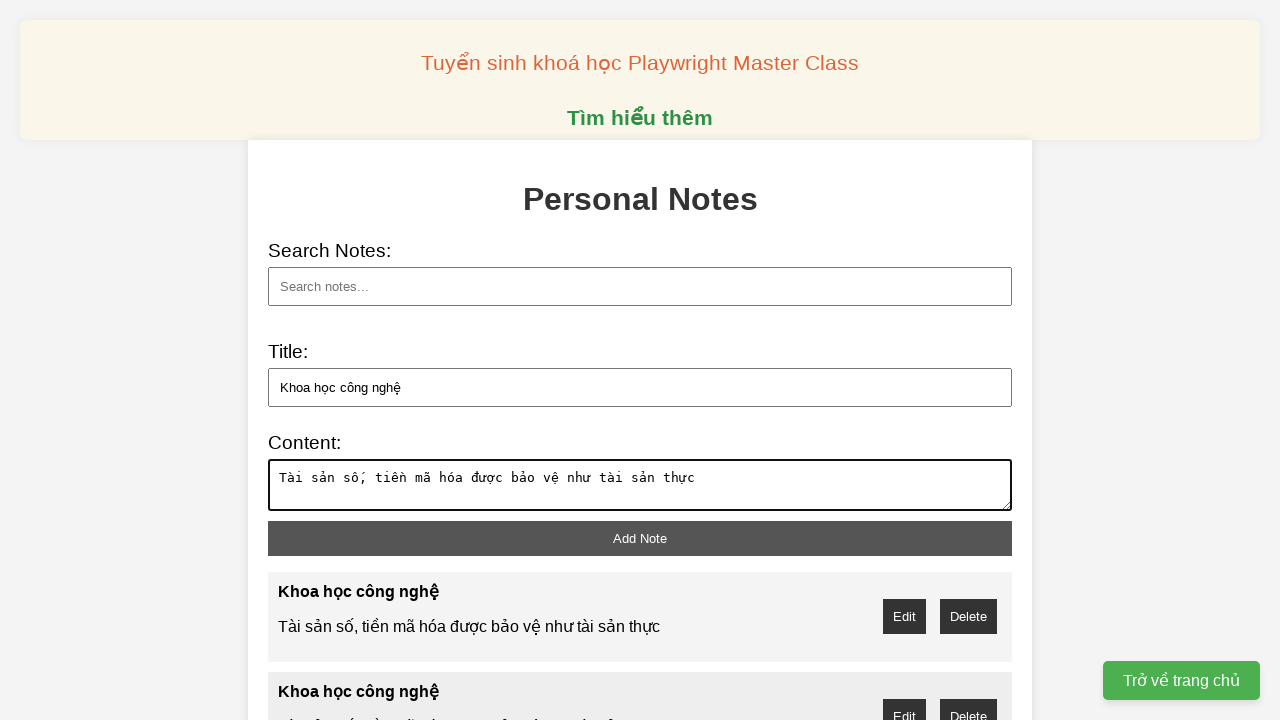

Clicked add note button for note 7 at (640, 538) on xpath=//button[@id='add-note']
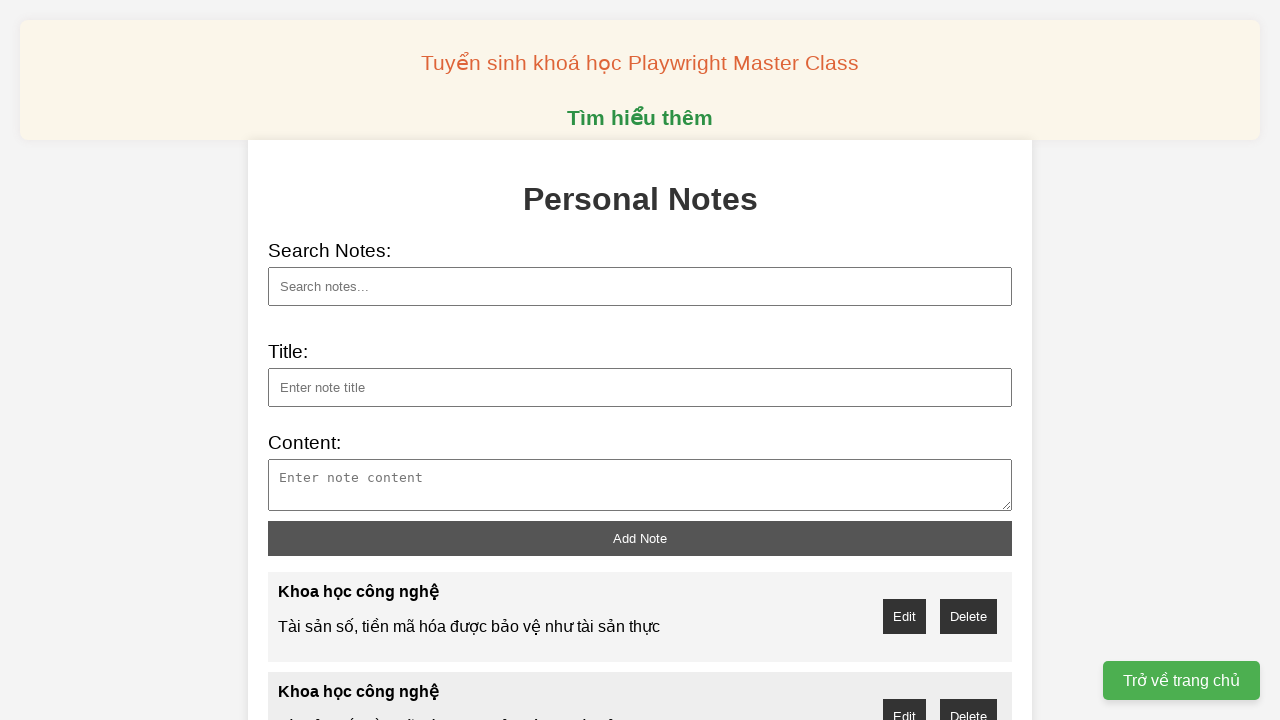

Filled note title for note 8: 'Khoa học công nghệ' on xpath=//input[@id='note-title']
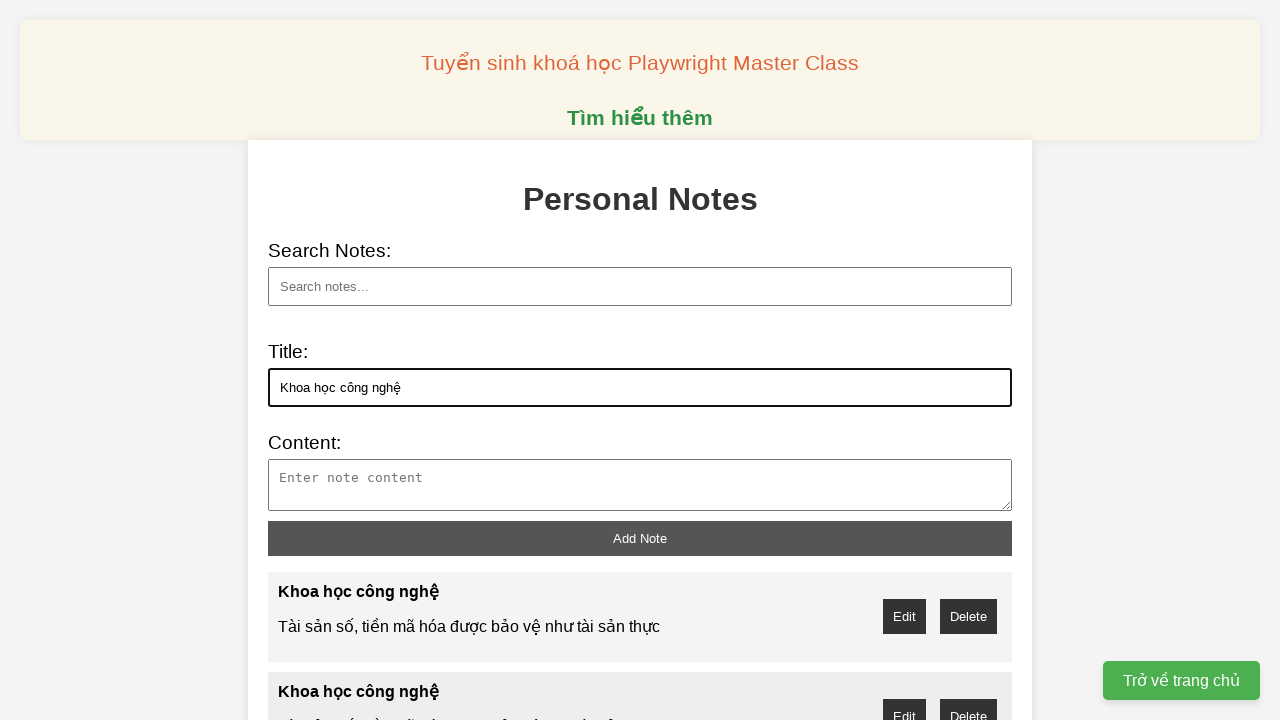

Filled note content for note 8 on xpath=//textarea[@id='note-content']
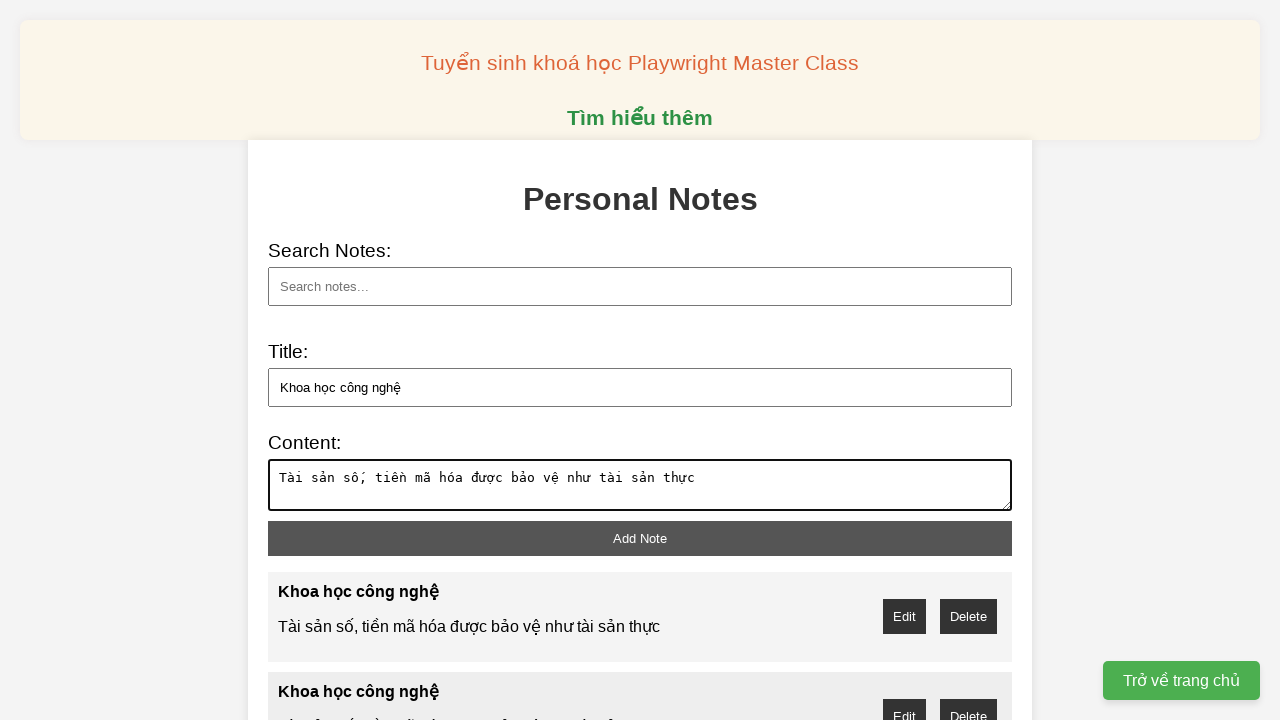

Clicked add note button for note 8 at (640, 538) on xpath=//button[@id='add-note']
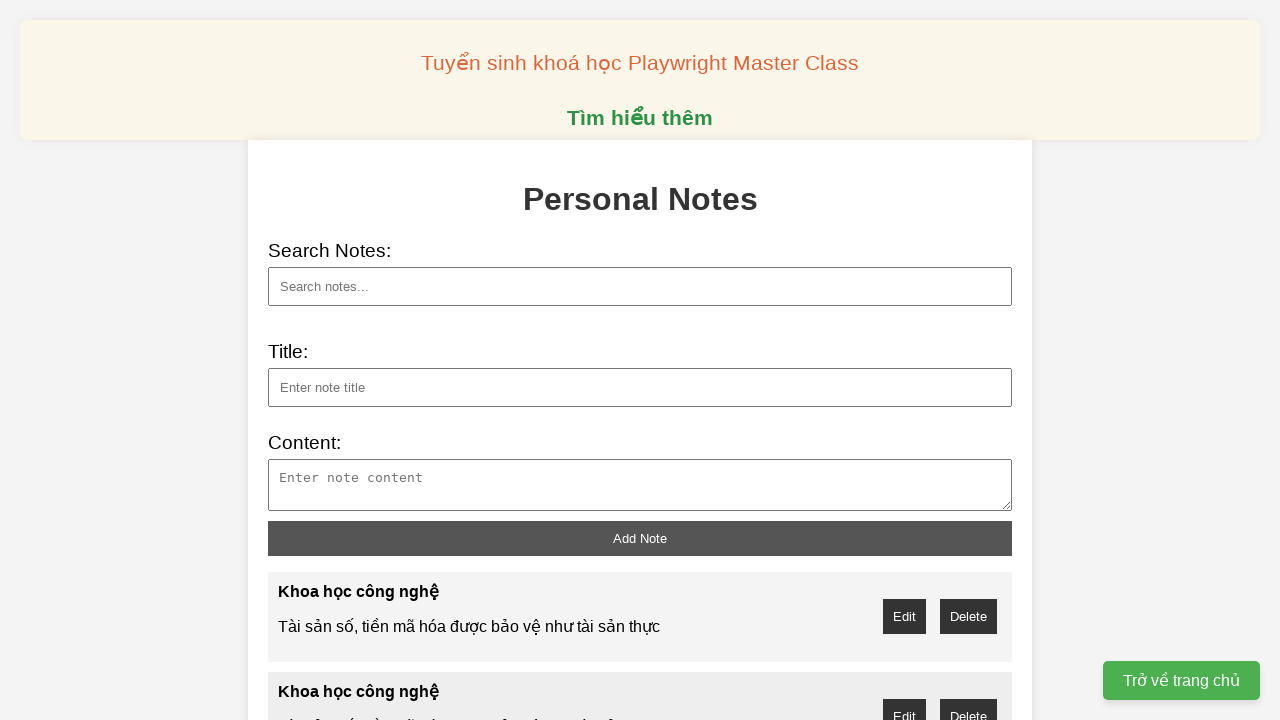

Filled note title for note 9: 'Khoa học công nghệ' on xpath=//input[@id='note-title']
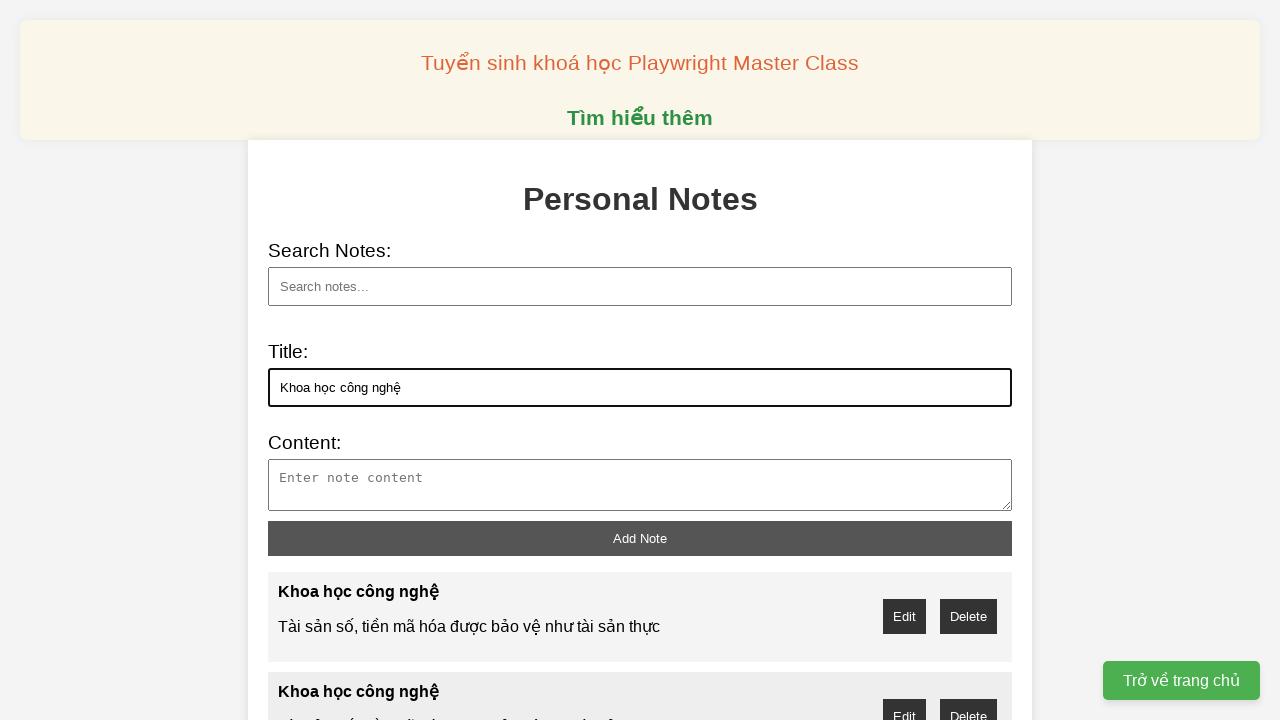

Filled note content for note 9 on xpath=//textarea[@id='note-content']
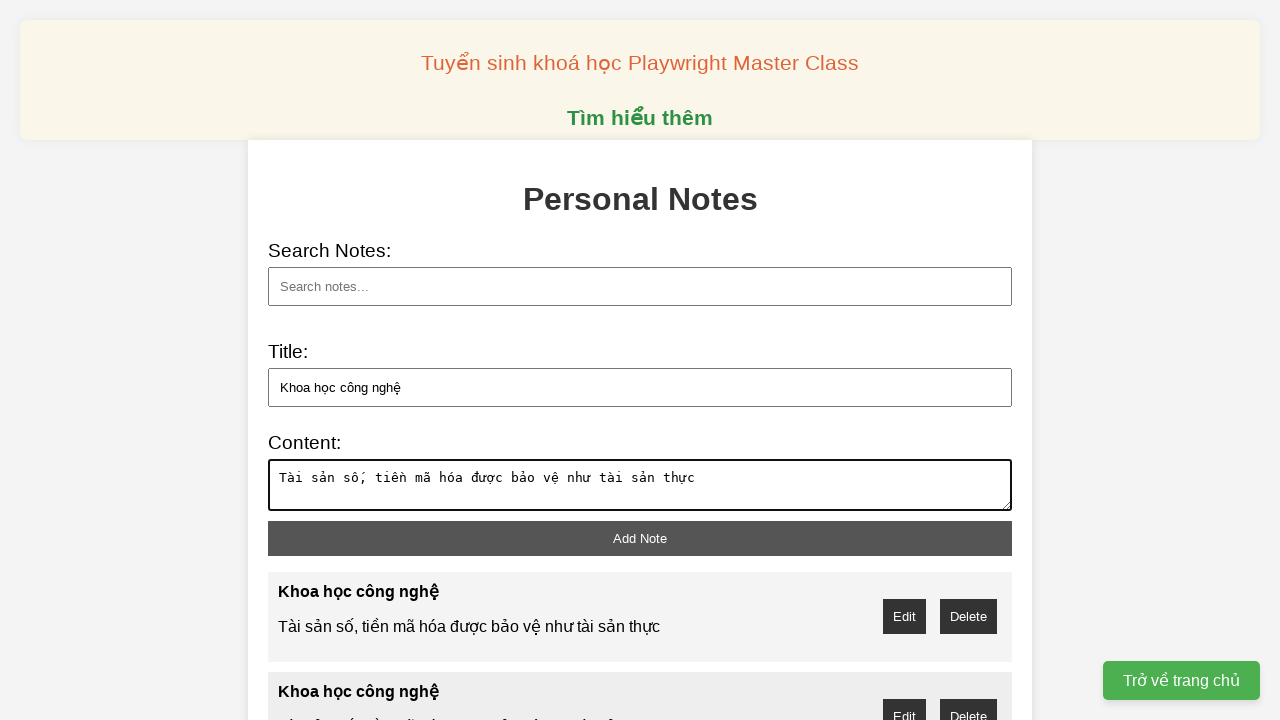

Clicked add note button for note 9 at (640, 538) on xpath=//button[@id='add-note']
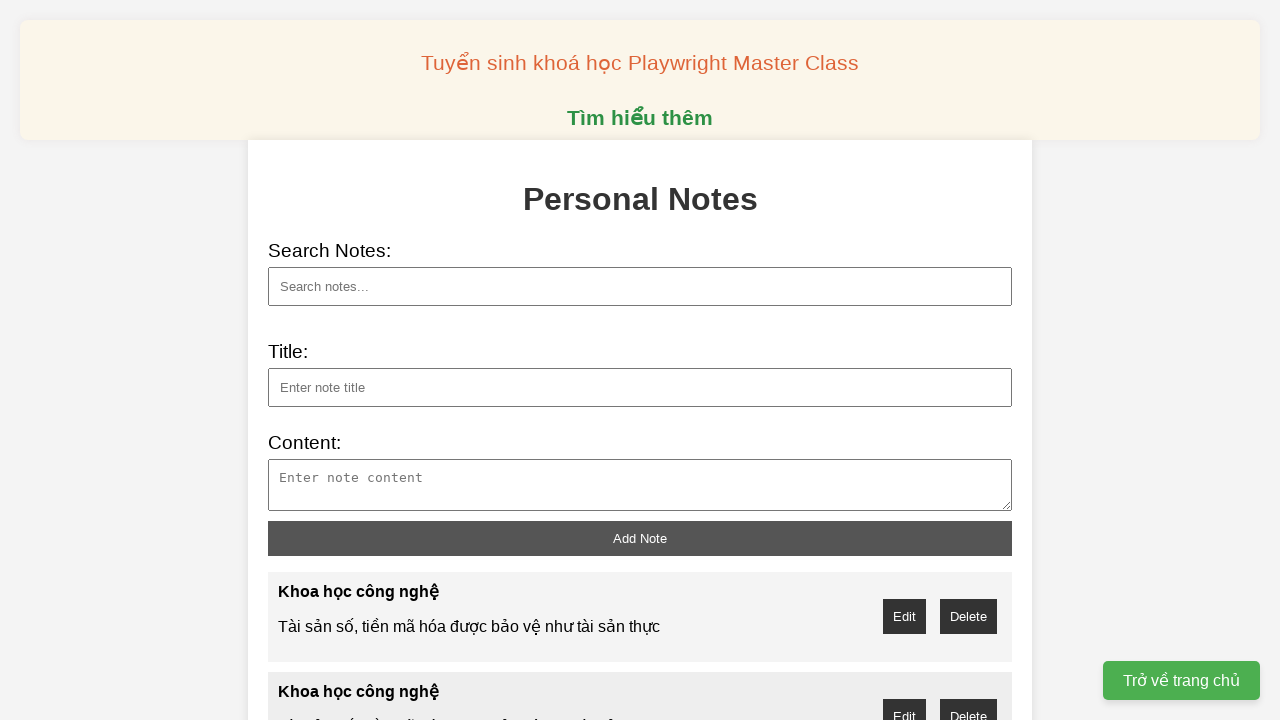

Filled note title for note 10: 'Khoa học công nghệ' on xpath=//input[@id='note-title']
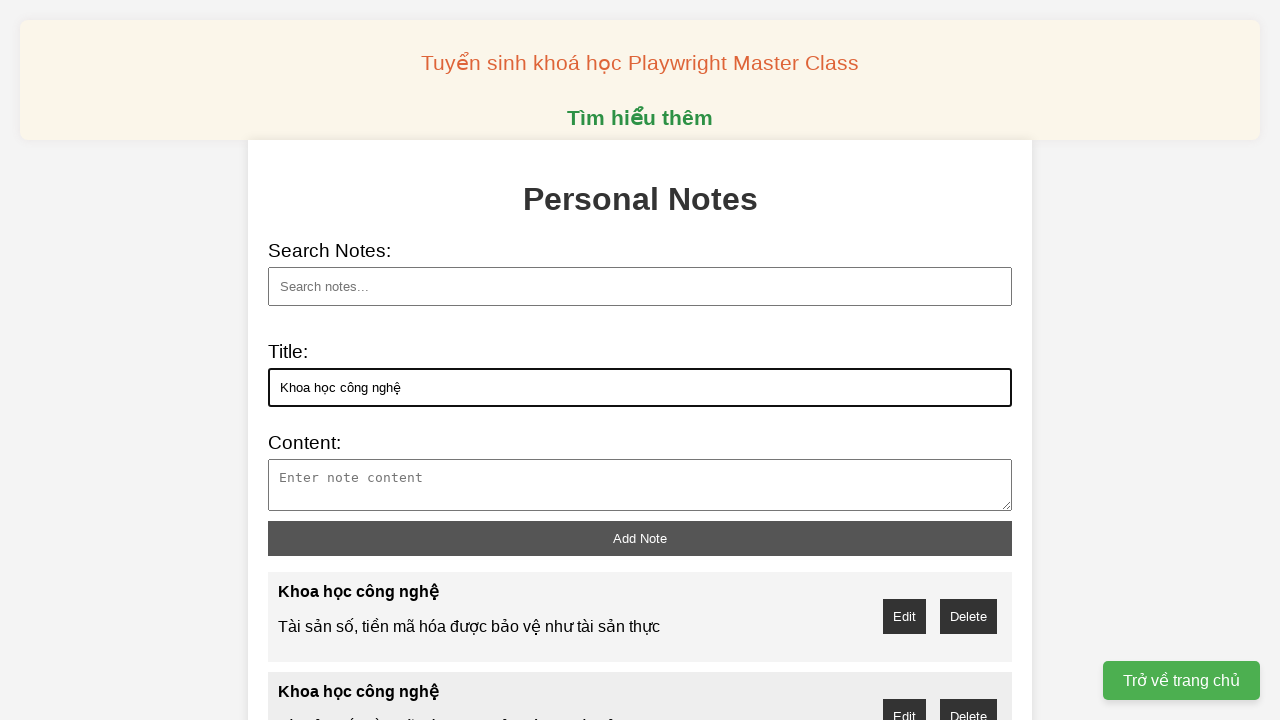

Filled note content for note 10 on xpath=//textarea[@id='note-content']
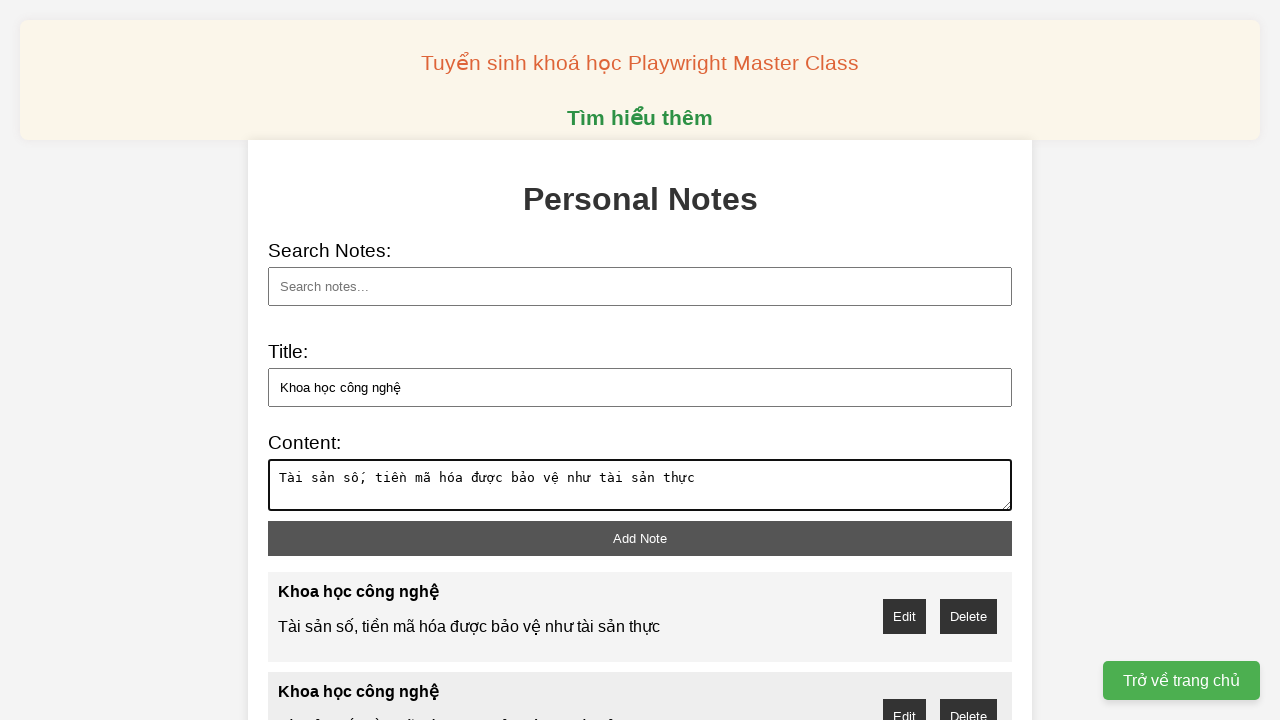

Clicked add note button for note 10 at (640, 538) on xpath=//button[@id='add-note']
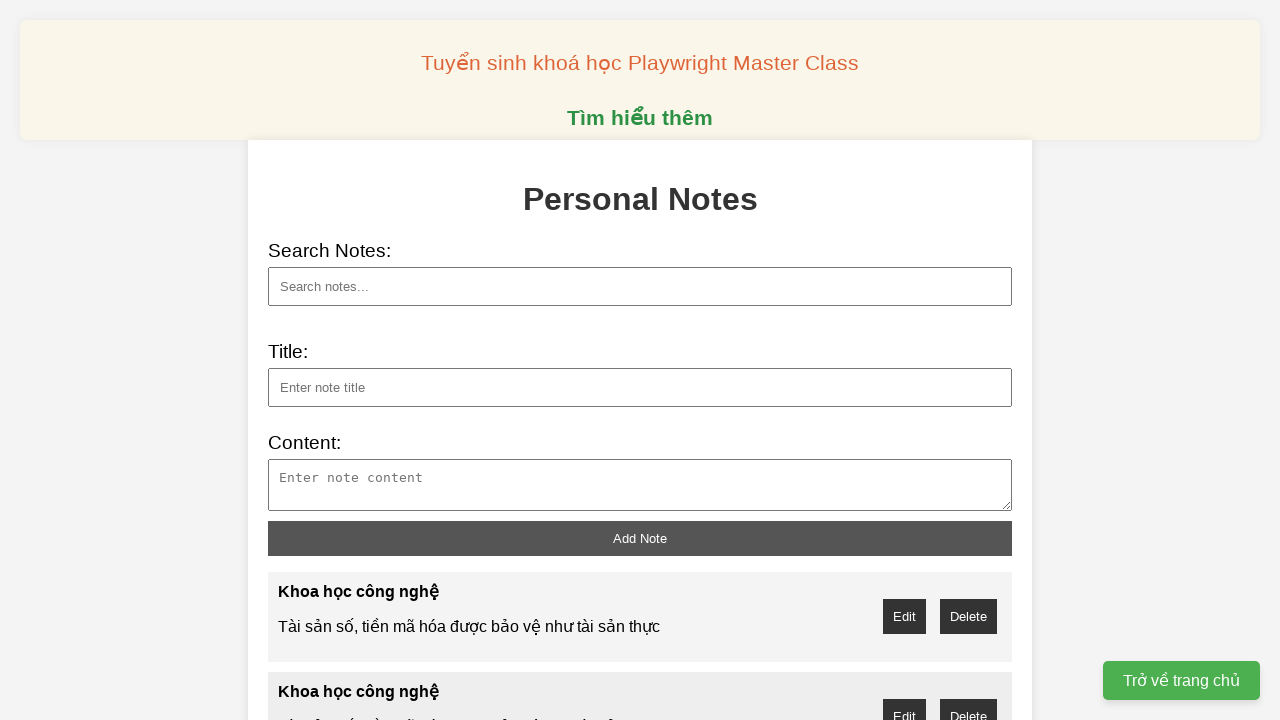

Searched for notes with keyword 'khoa học công nghệ' on xpath=//input[@id='search']
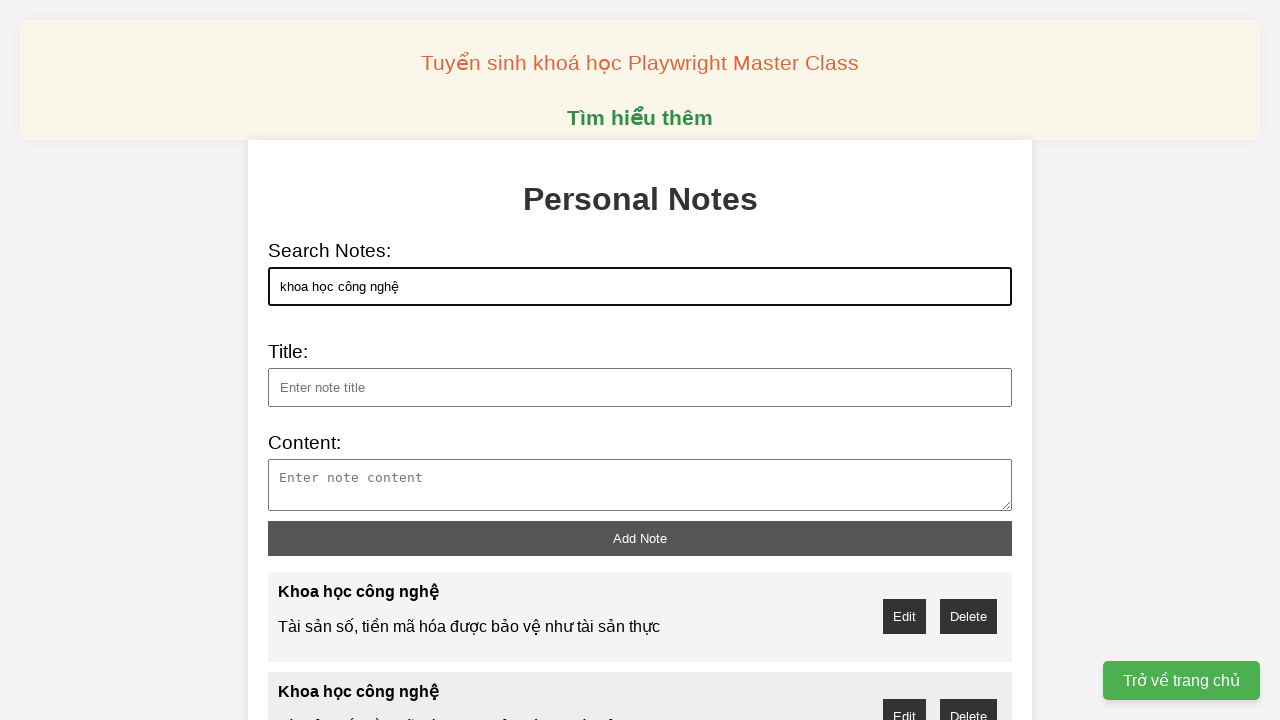

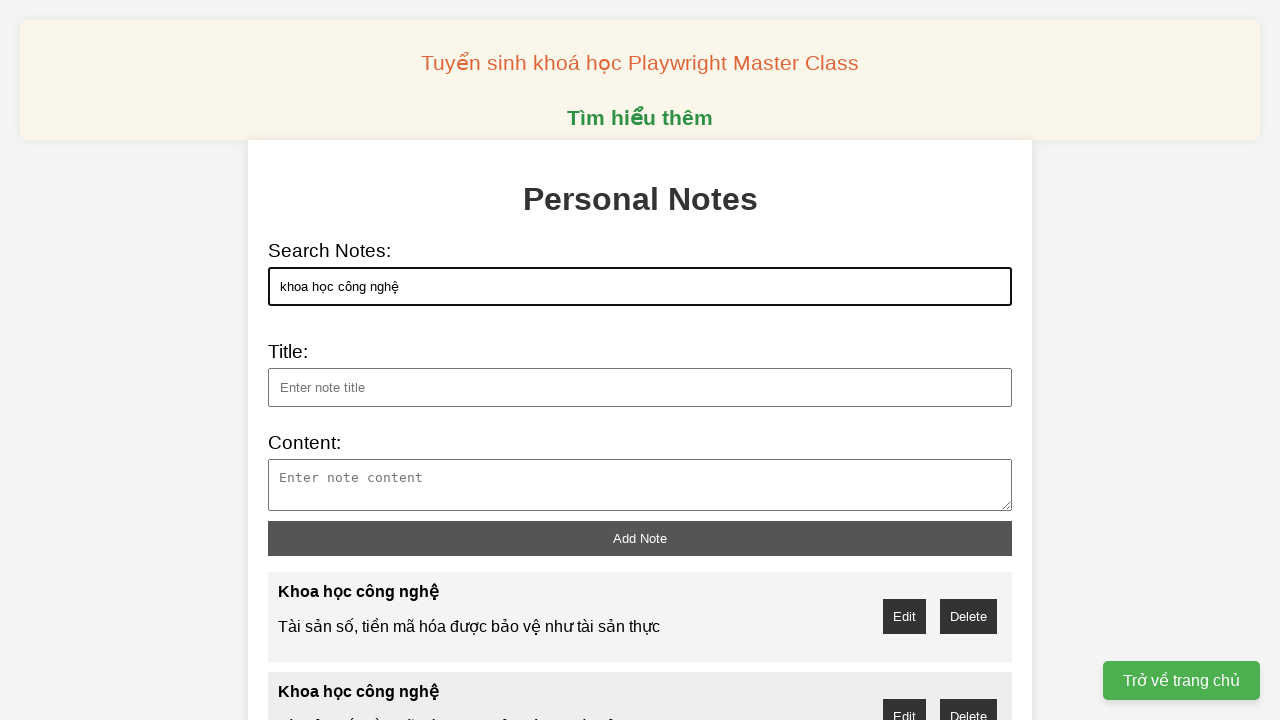